Tests nested iframe navigation by switching to an inner frame within an outer frame and entering text in an input field

Starting URL: https://demo.automationtesting.in/Frames.html

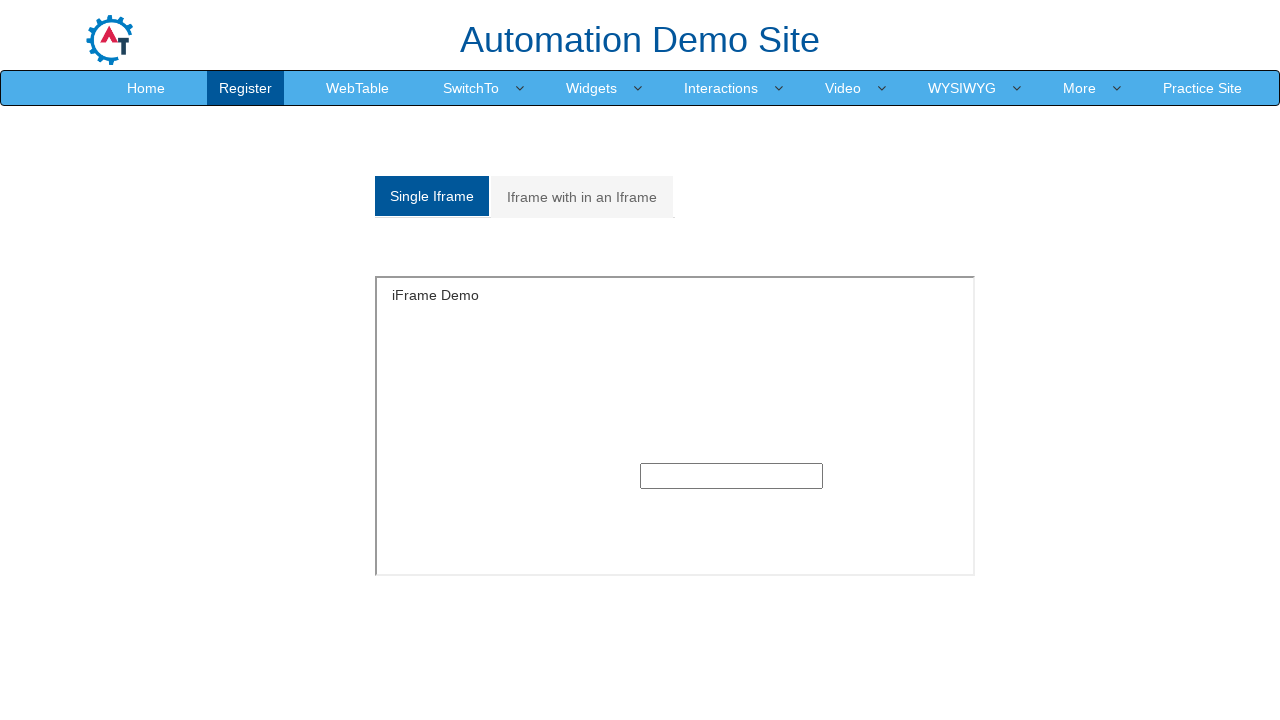

Navigated to Frames demo page
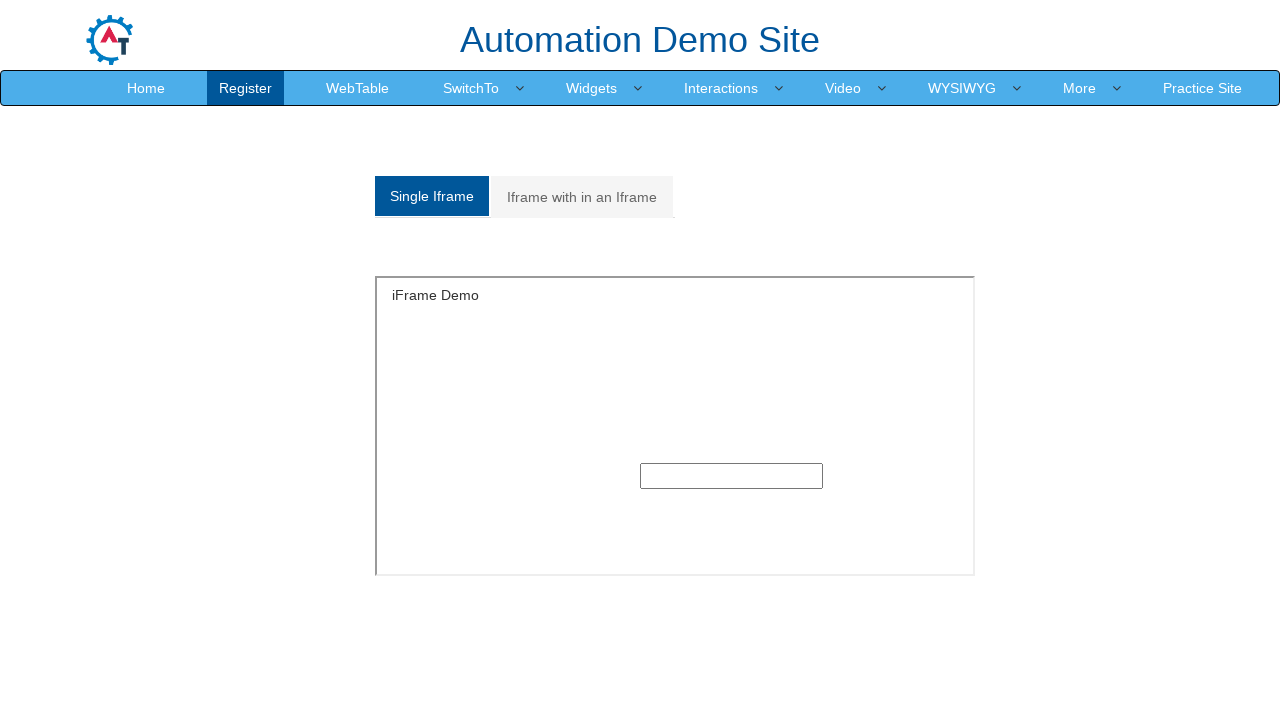

Clicked on nested frames tab at (582, 197) on xpath=/html/body/section/div[1]/div/div/div/div[1]/div/ul/li[2]/a
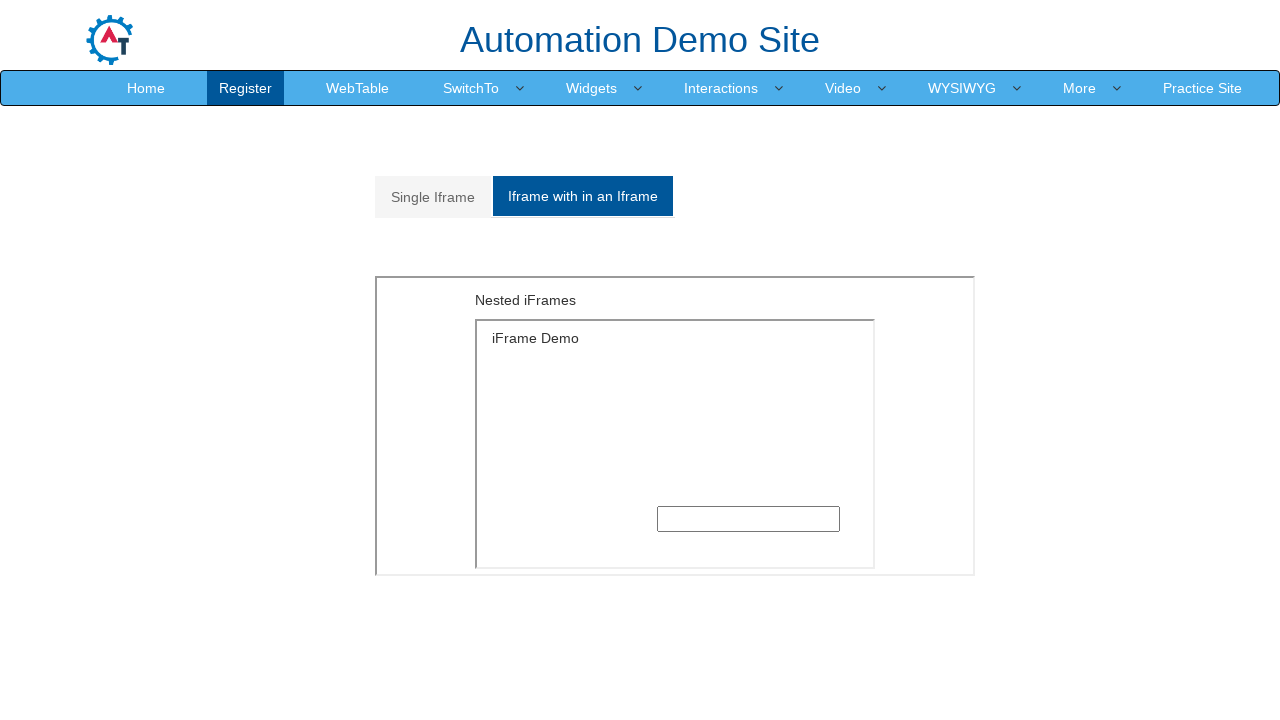

Located outer iframe element
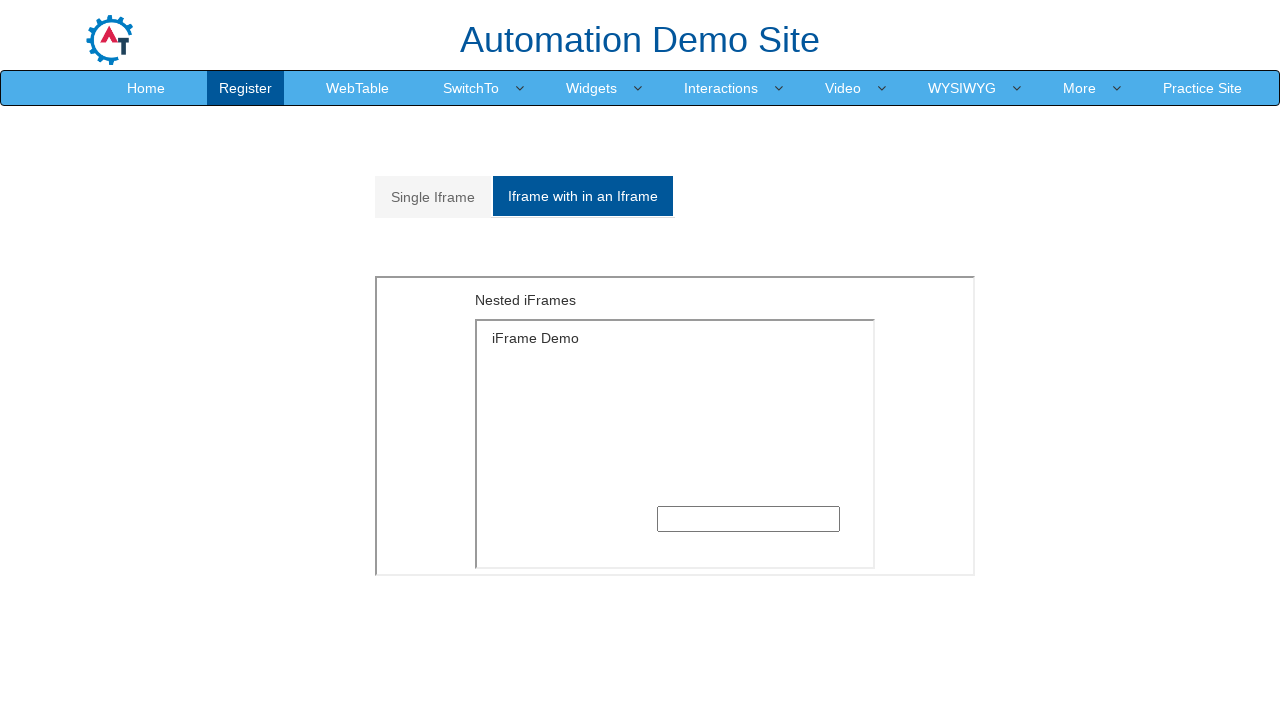

Located inner iframe element within outer frame
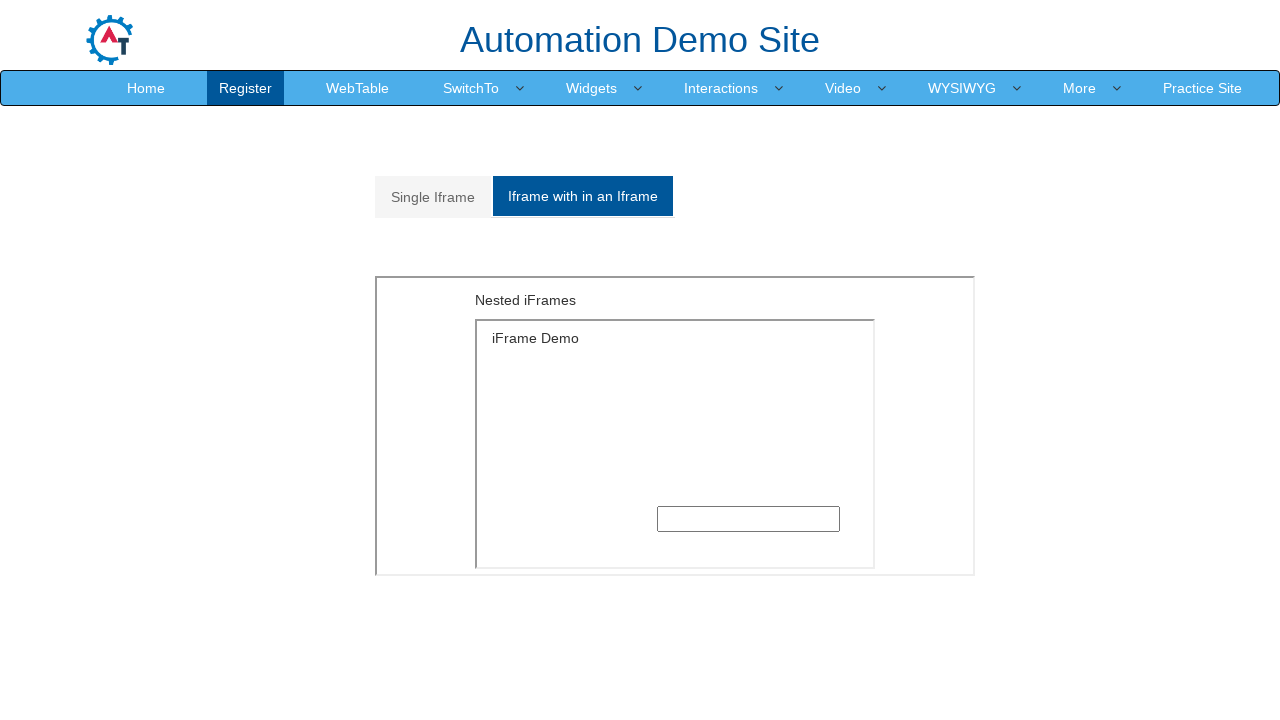

Entered 'hello' in input field within nested iframe on xpath=//*[@id='Multiple']/iframe >> internal:control=enter-frame >> xpath=/html/
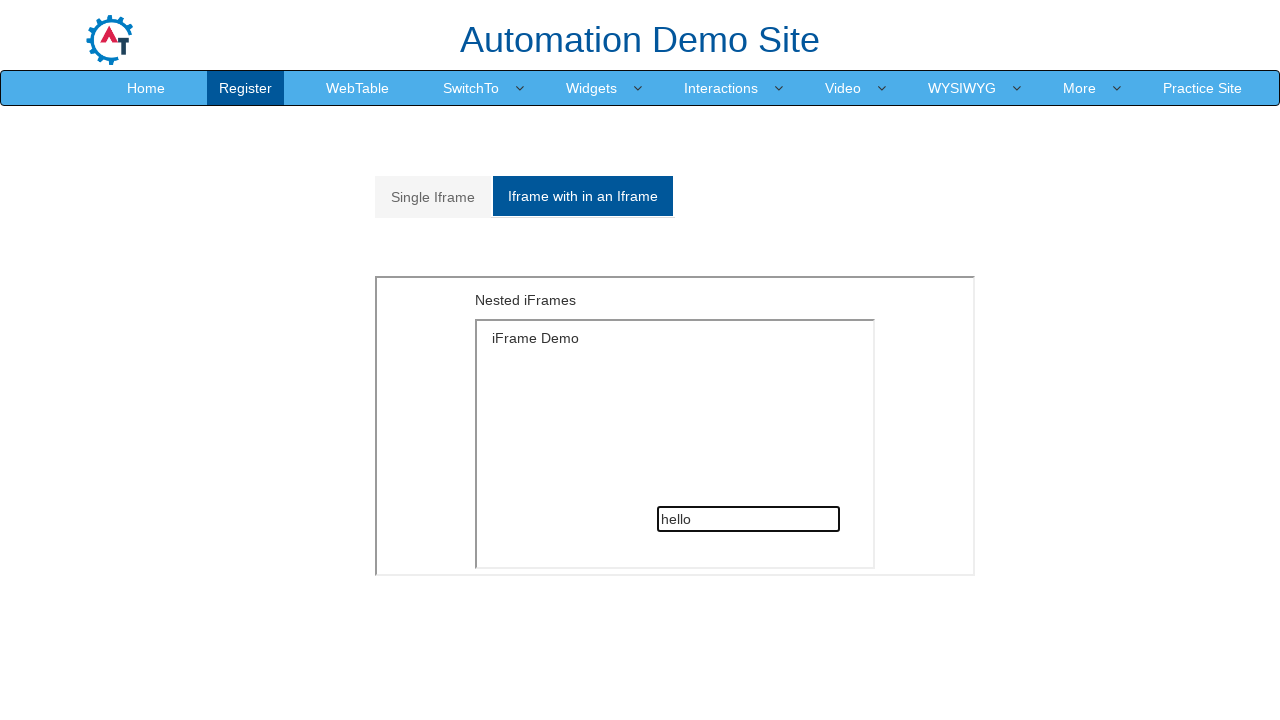

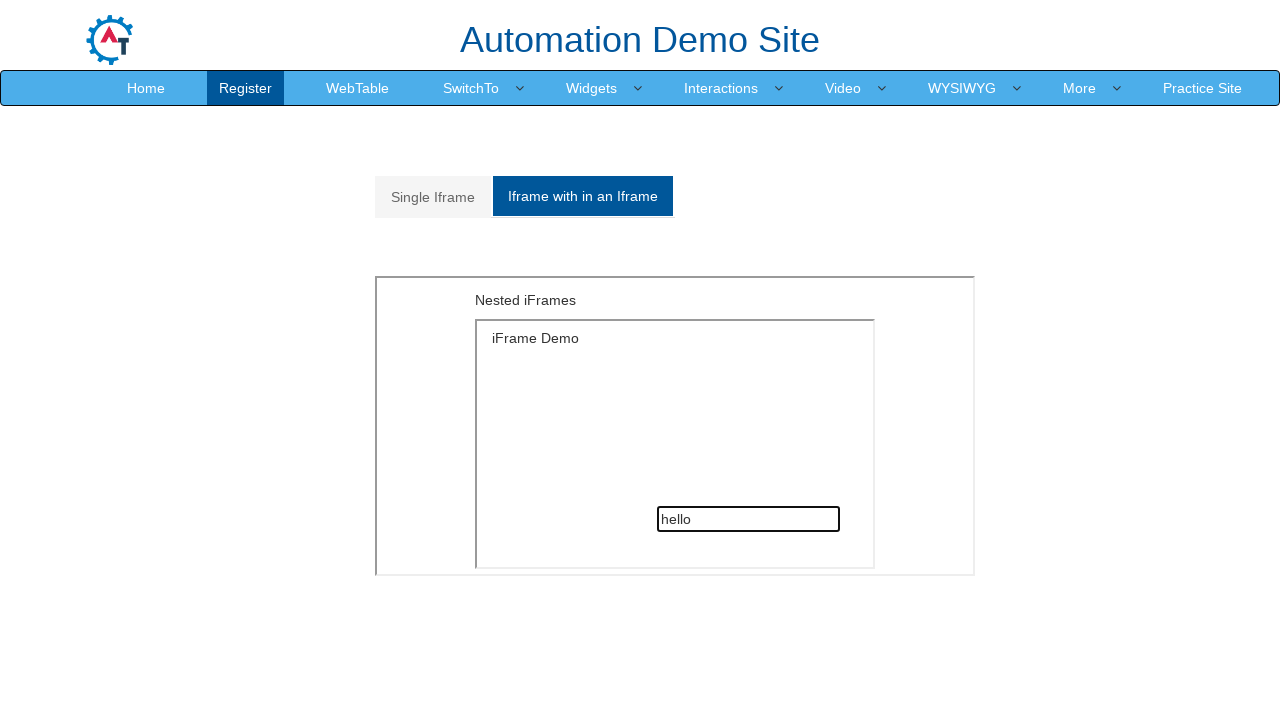